Tests that the "peopleRule" radio button is selected by default on a math form page by checking its checked attribute.

Starting URL: http://suninjuly.github.io/math.html

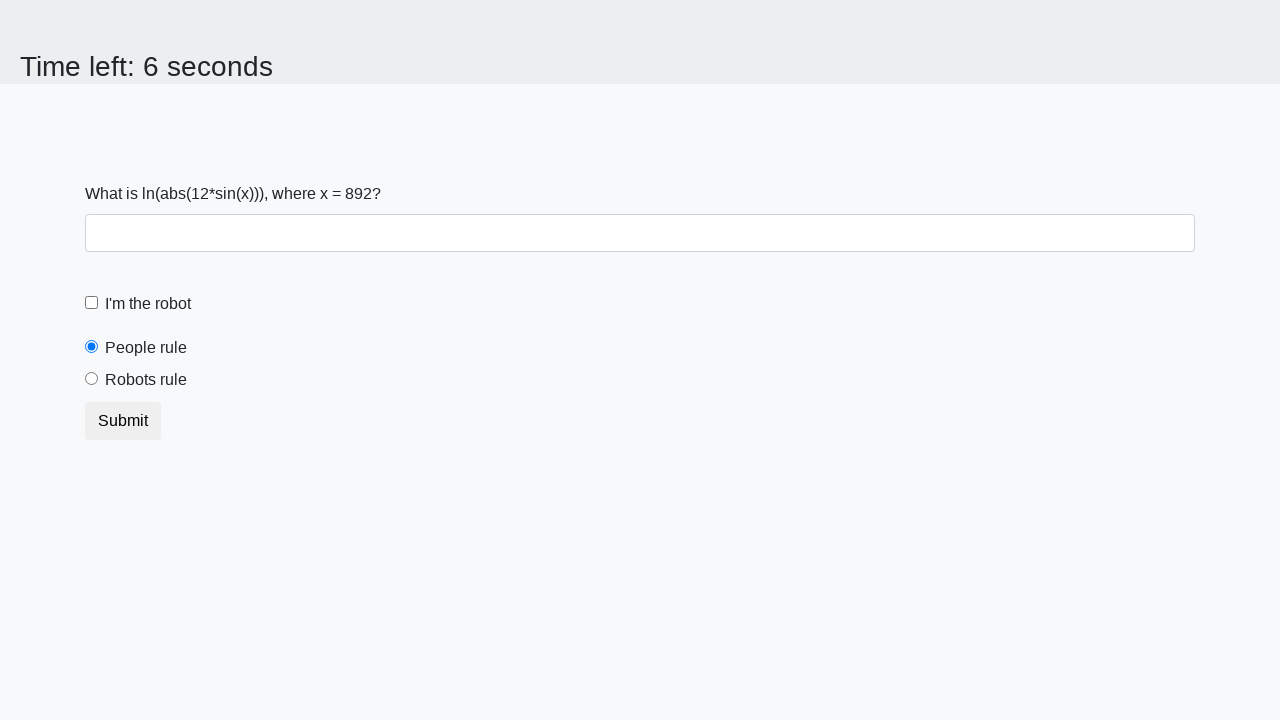

Navigated to math form page
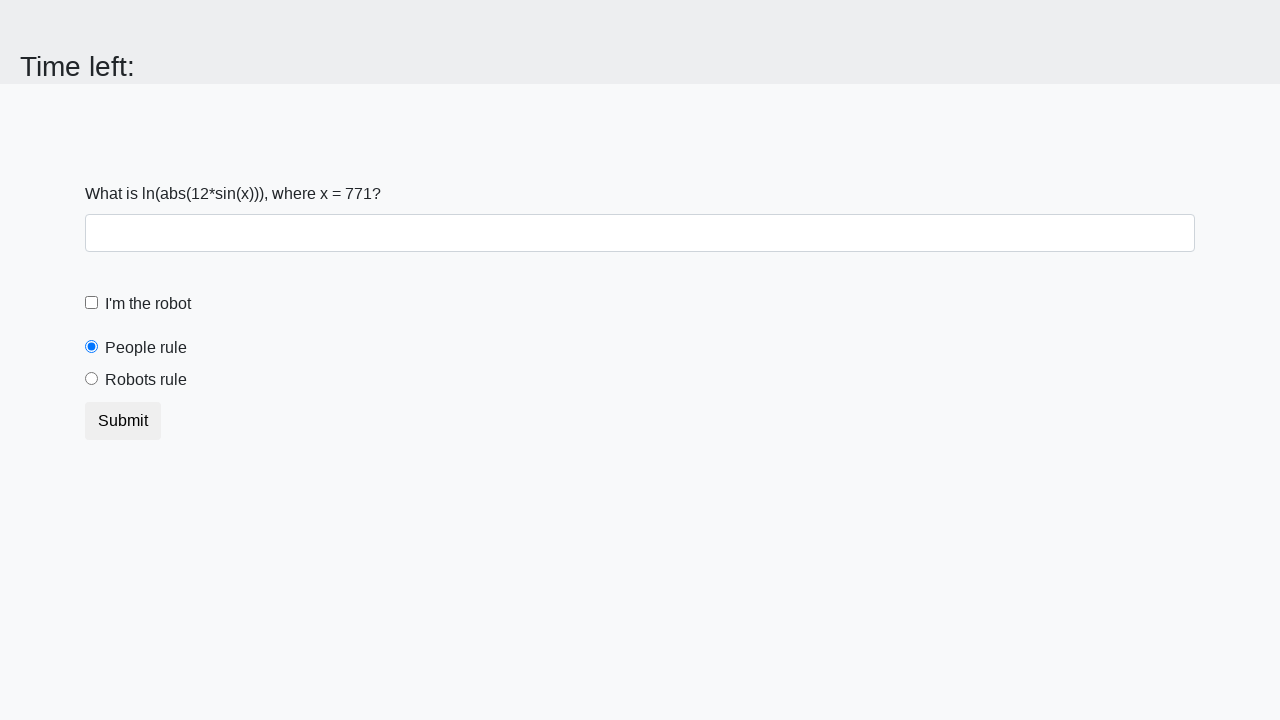

Located the peopleRule radio button
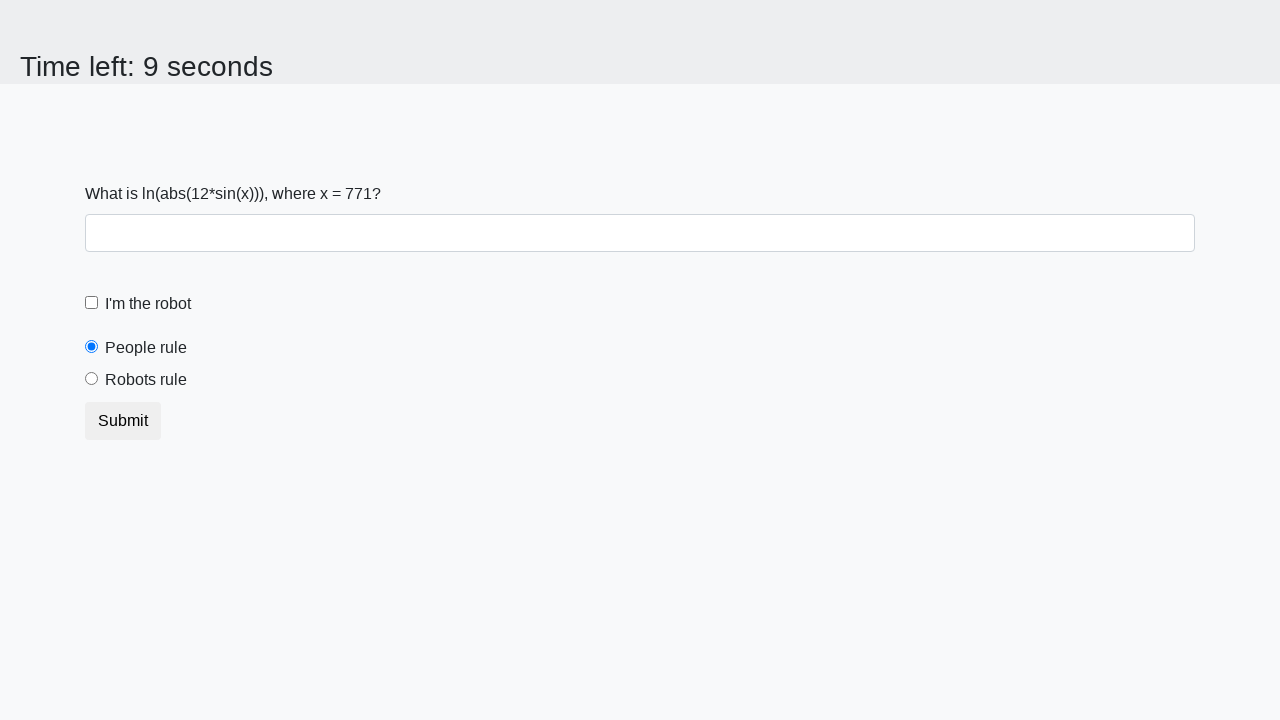

Confirmed peopleRule radio button is visible
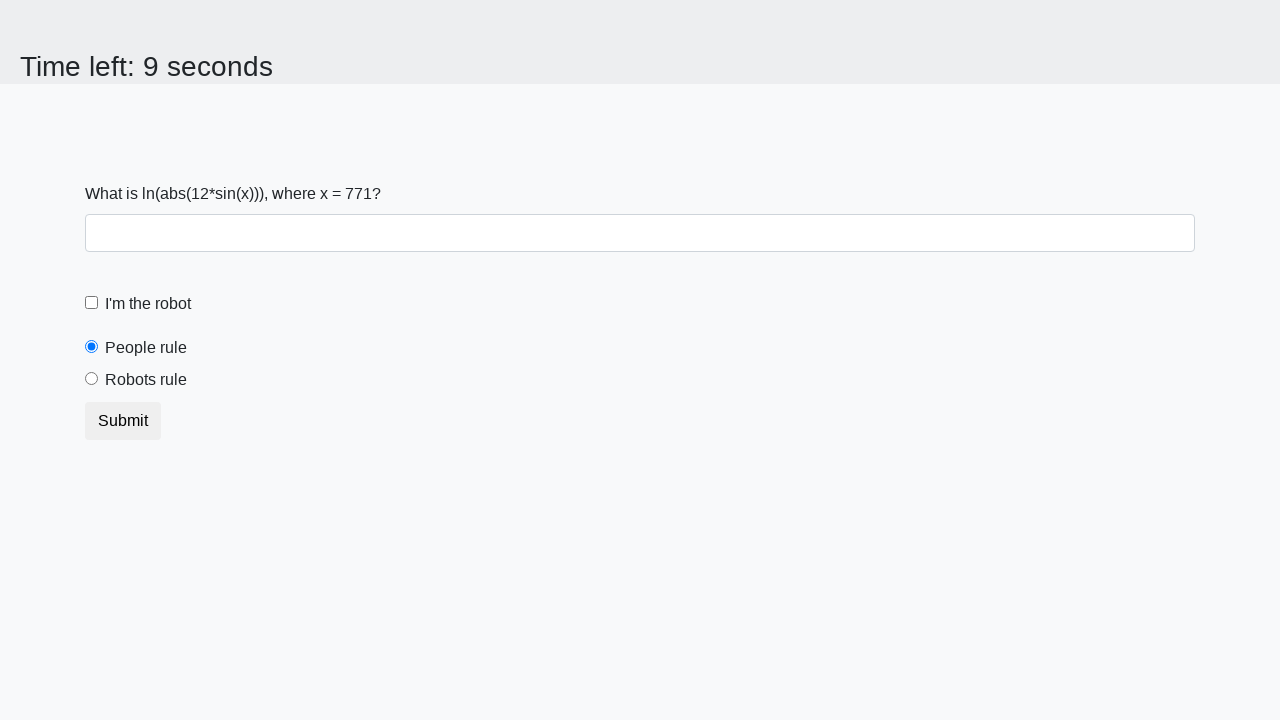

Verified that peopleRule radio button is checked by default
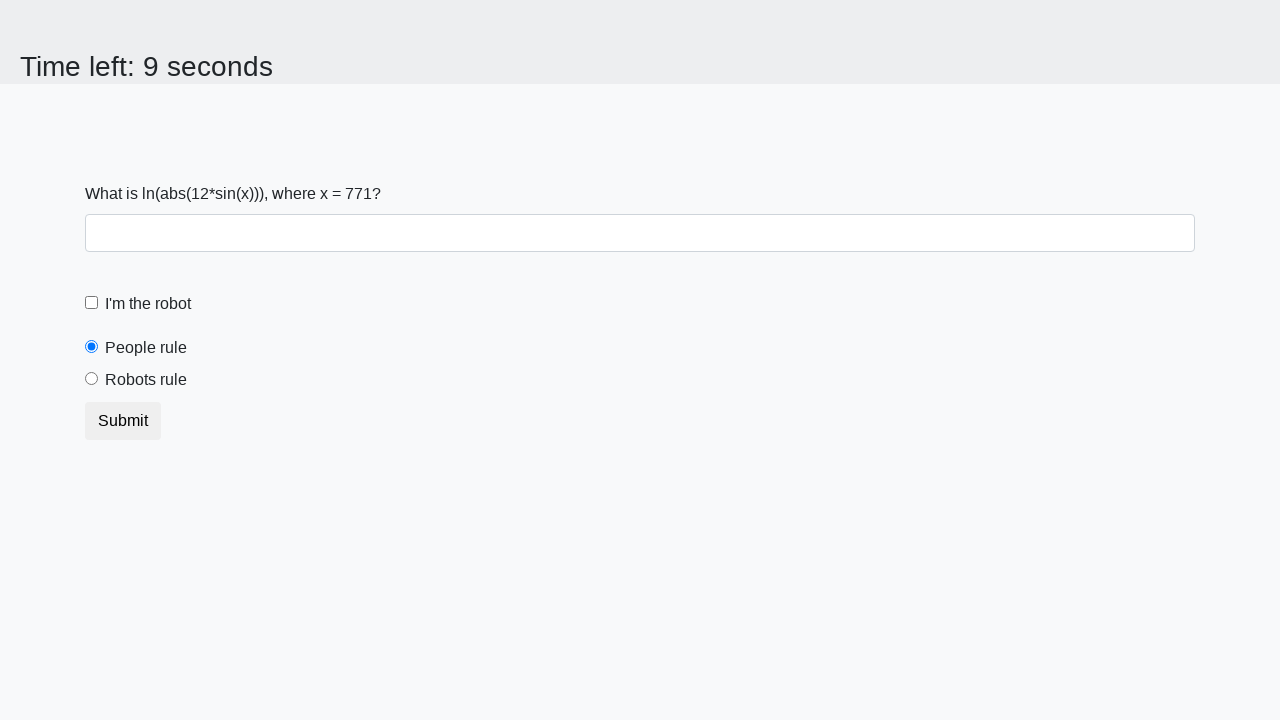

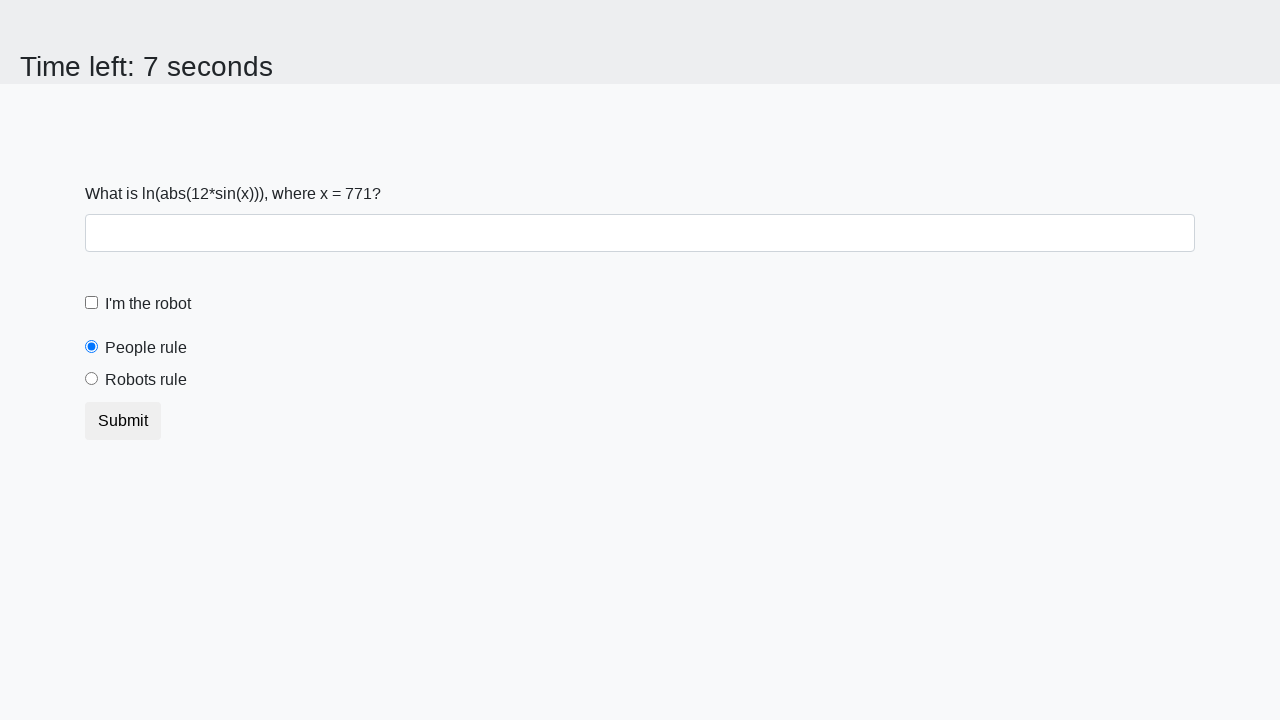